Tests static dropdown selection functionality by selecting currency options using different methods (by index, value, and visible text)

Starting URL: https://rahulshettyacademy.com/dropdownsPractise/

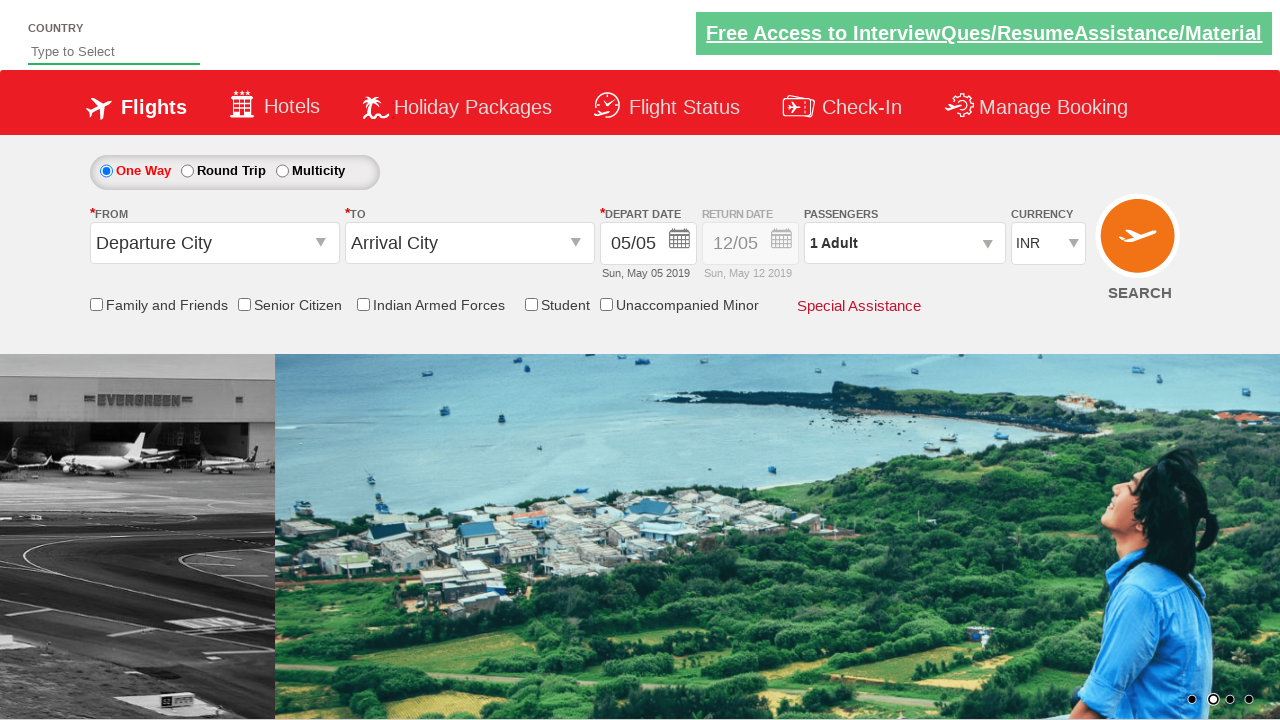

Selected USD currency option at index 3 from dropdown on #ctl00_mainContent_DropDownListCurrency
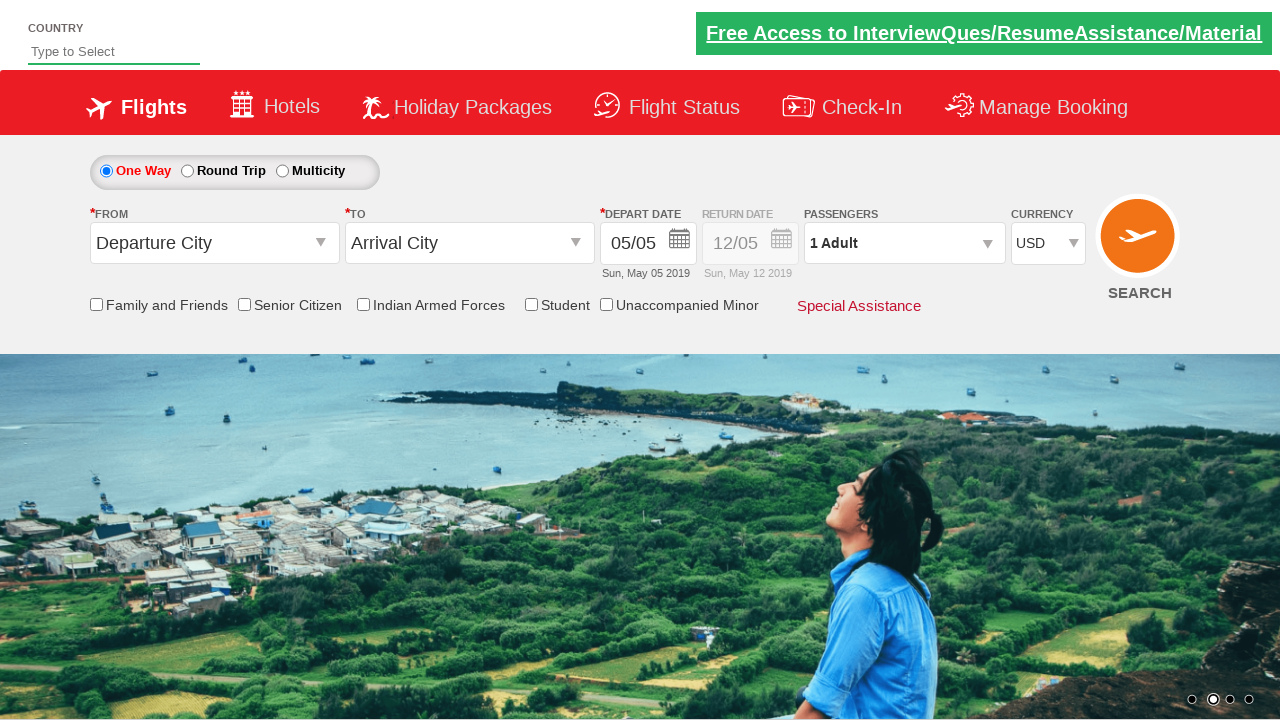

Selected INR currency option by value from dropdown on #ctl00_mainContent_DropDownListCurrency
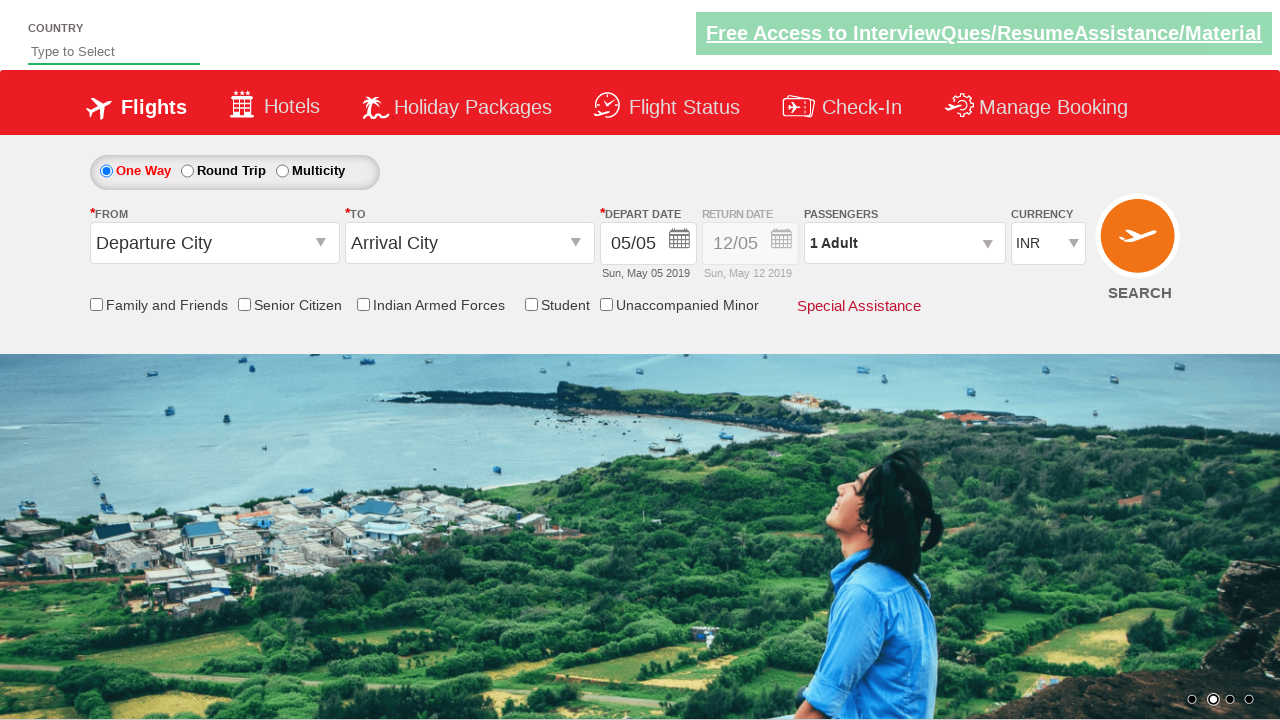

Selected AED currency option by visible text from dropdown on #ctl00_mainContent_DropDownListCurrency
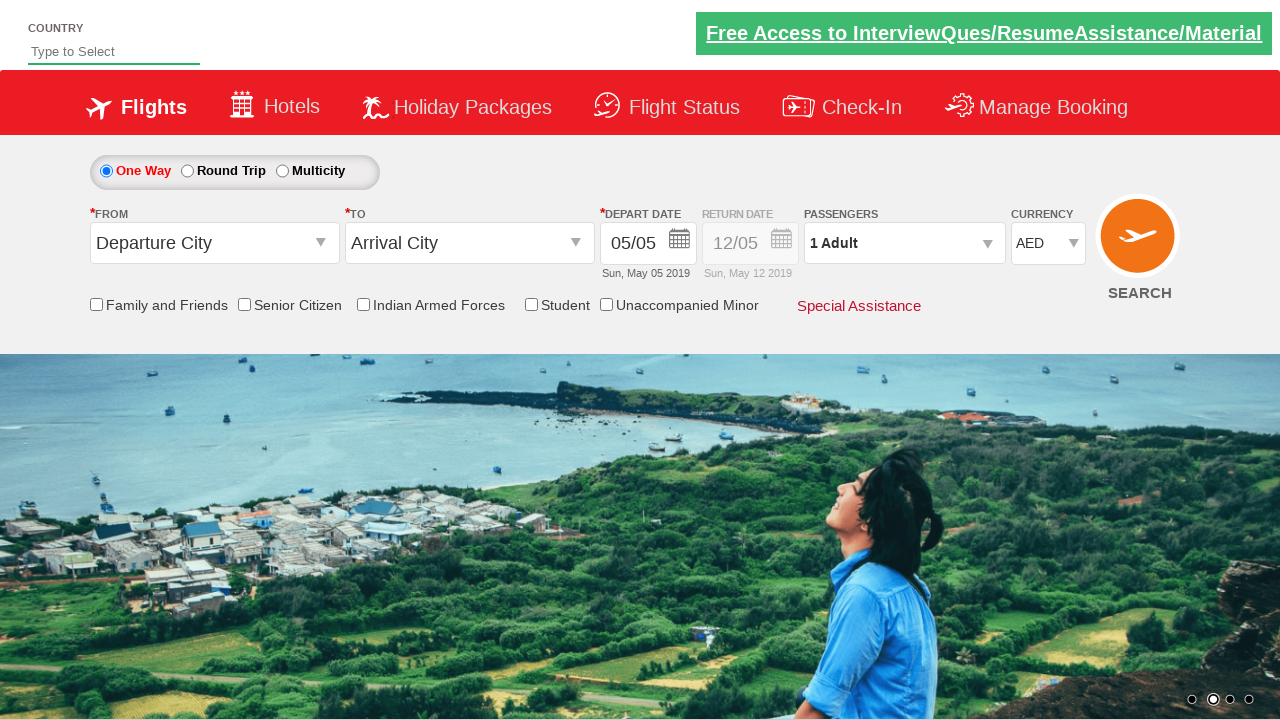

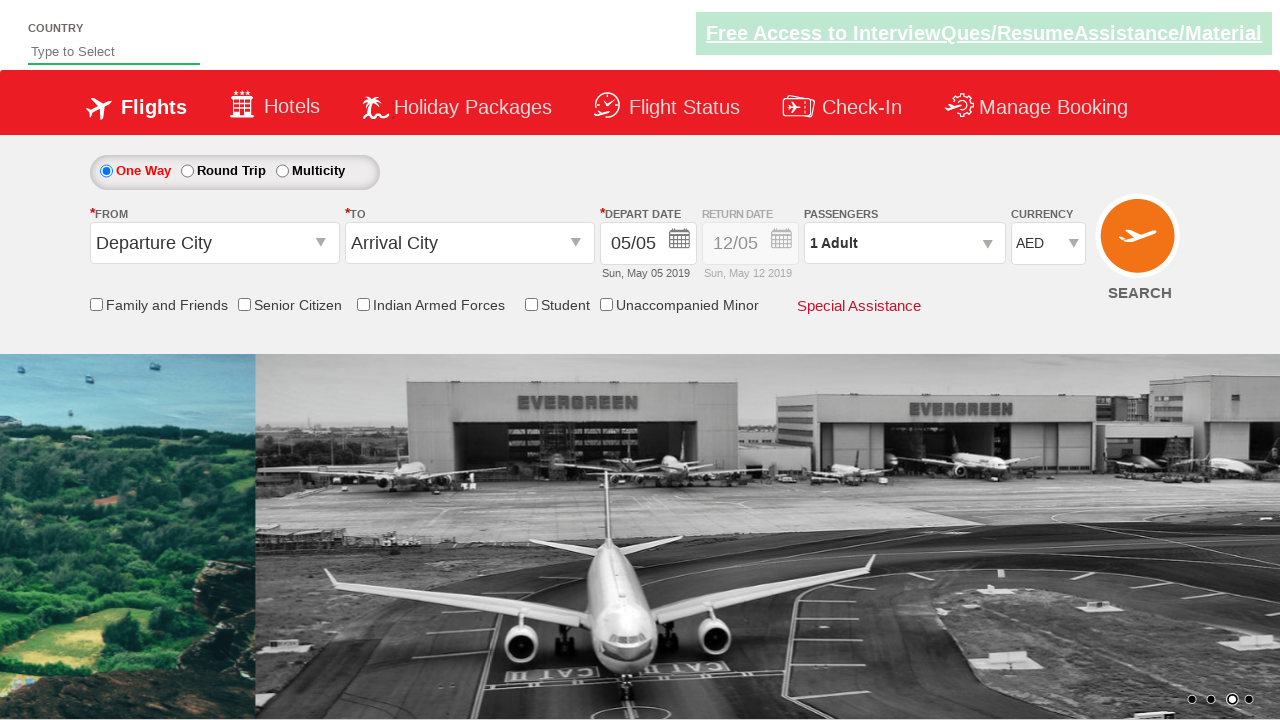